Tests the data structures dropdown by selecting an item and verifying the "not logged in" alert appears

Starting URL: https://dsportalapp.herokuapp.com/home

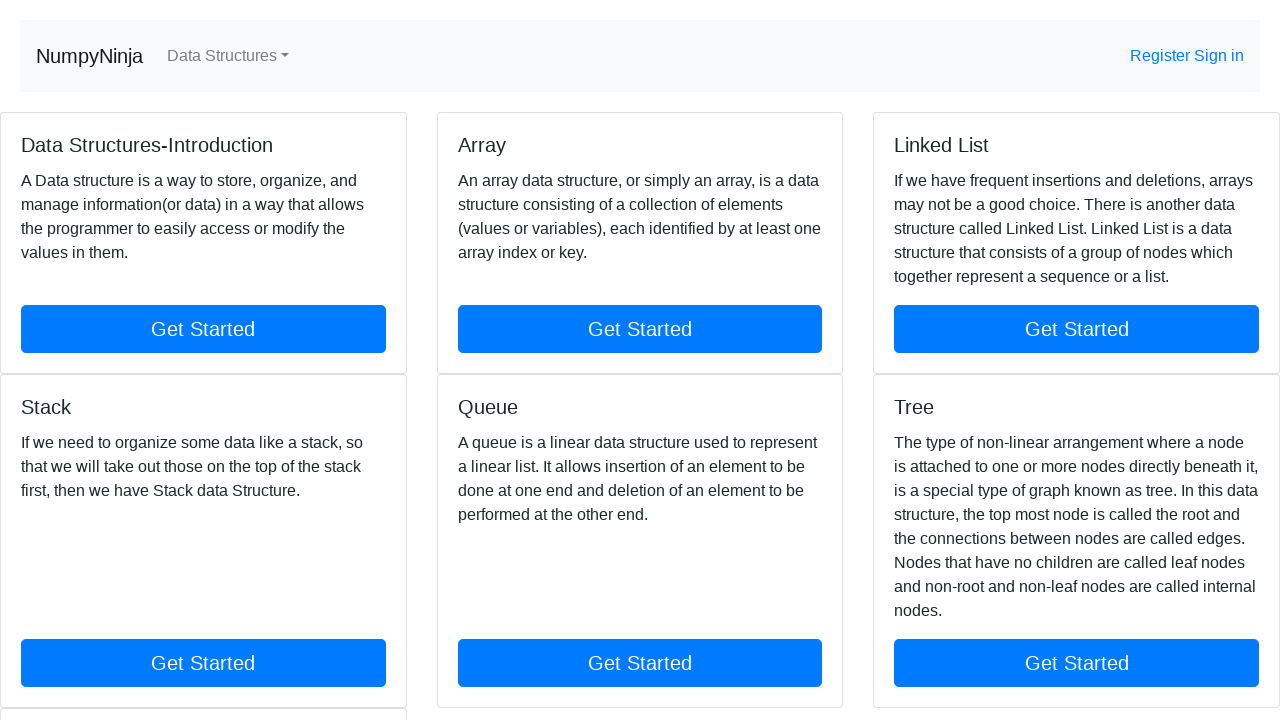

Clicked on Data Structures dropdown menu at (228, 56) on a.nav-link.dropdown-toggle
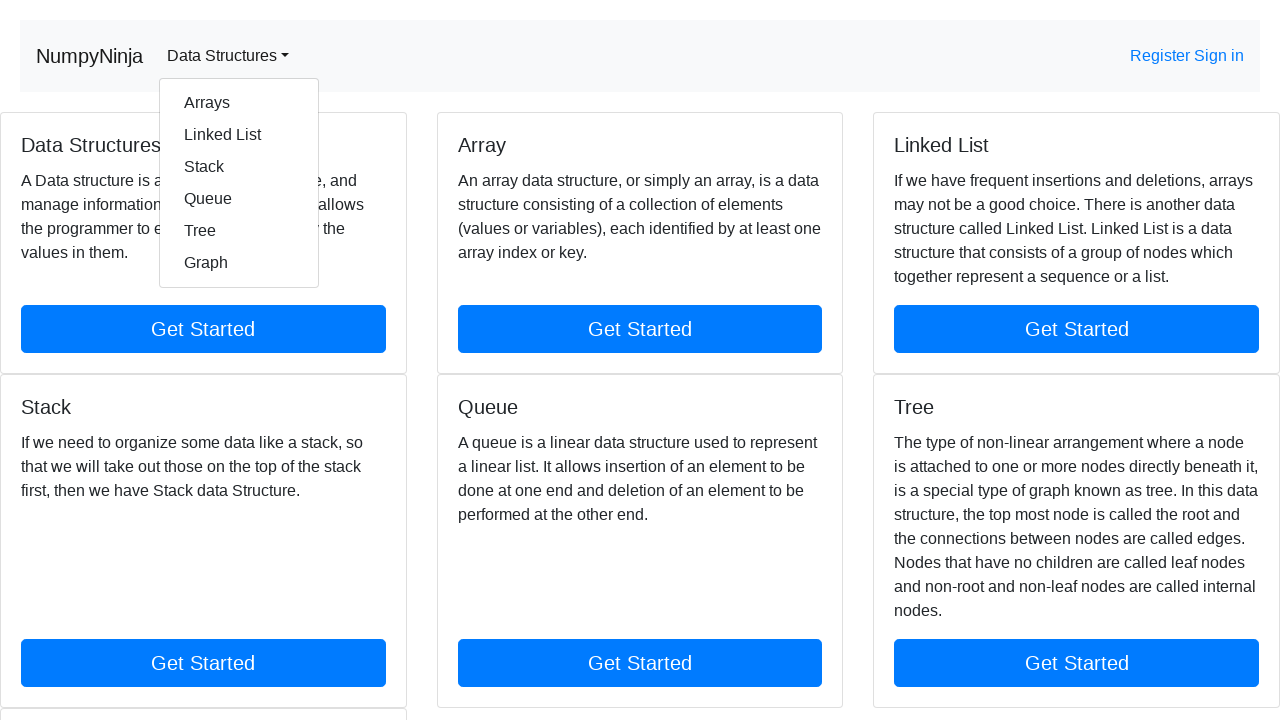

Selected Arrays from dropdown list at (239, 103) on xpath=//a[@href='/array']
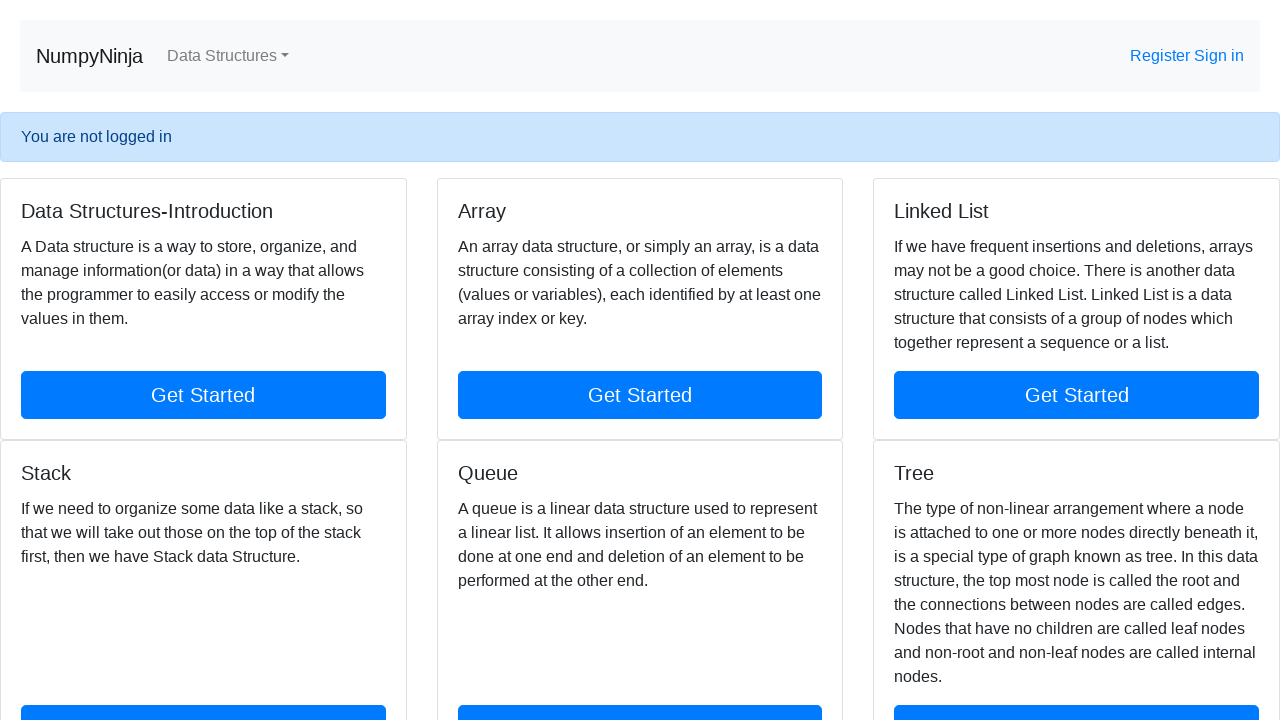

Not logged in alert appeared and was accepted
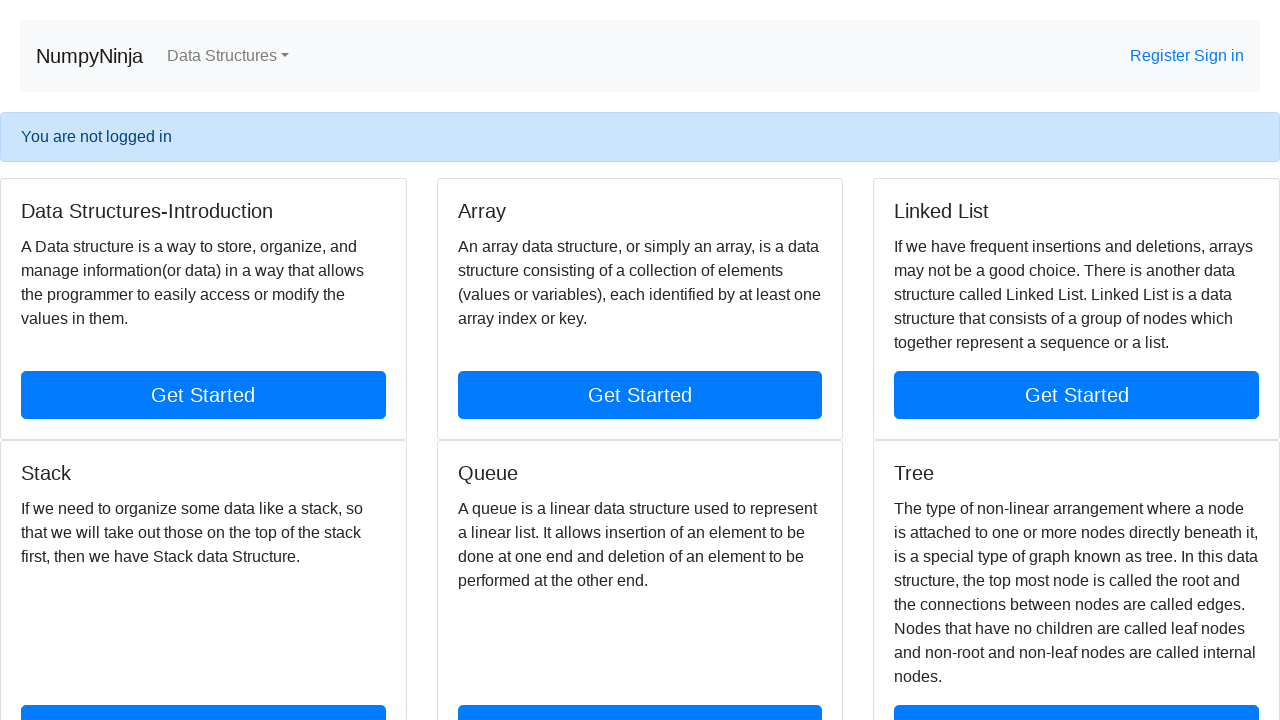

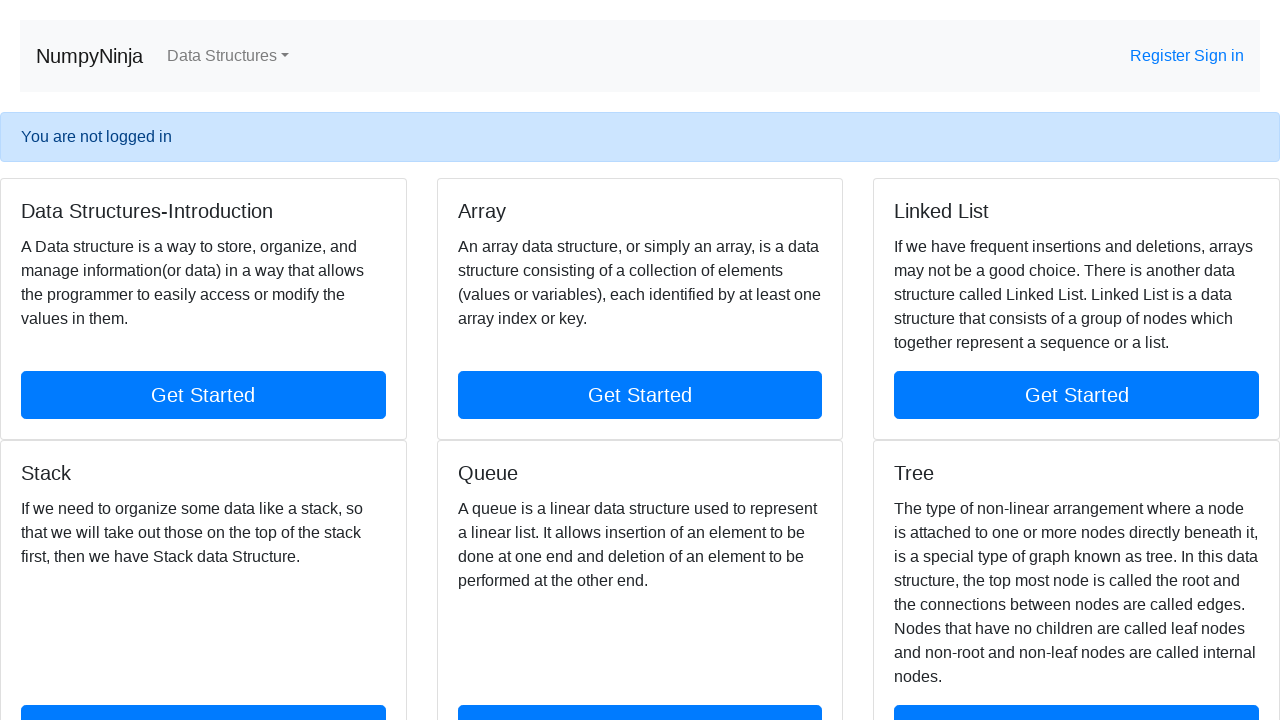